Tests navigation to Syntax Projects website and clicks the "Start Practicing" button to access basic examples

Starting URL: http://syntaxprojects.com/index.php

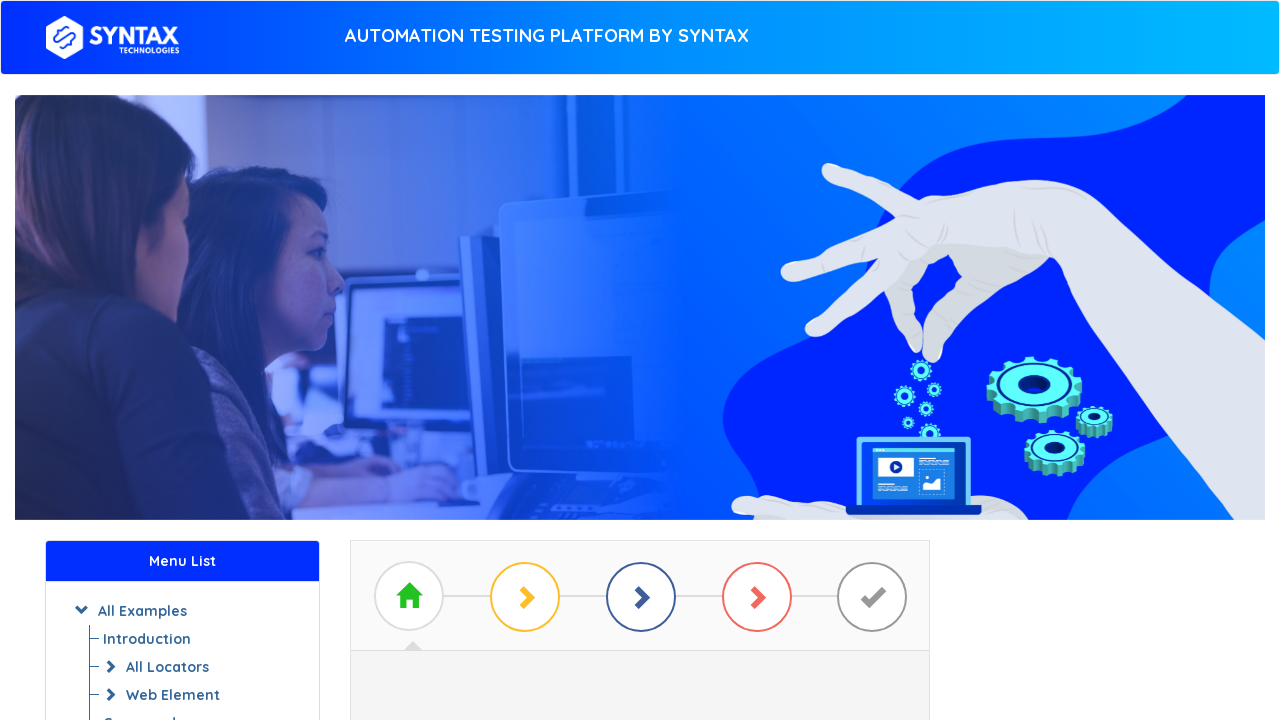

Navigated to Syntax Projects website
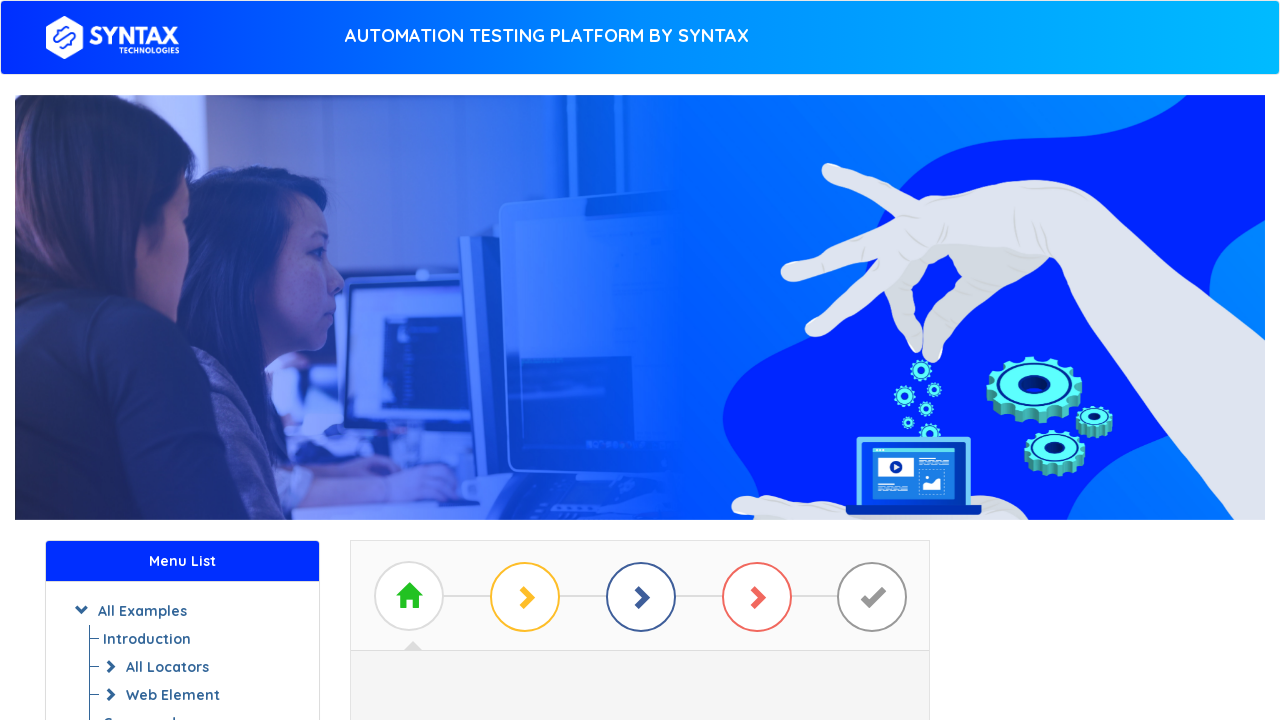

Clicked the 'Start Practicing' button to access basic examples at (640, 372) on #btn_basic_example
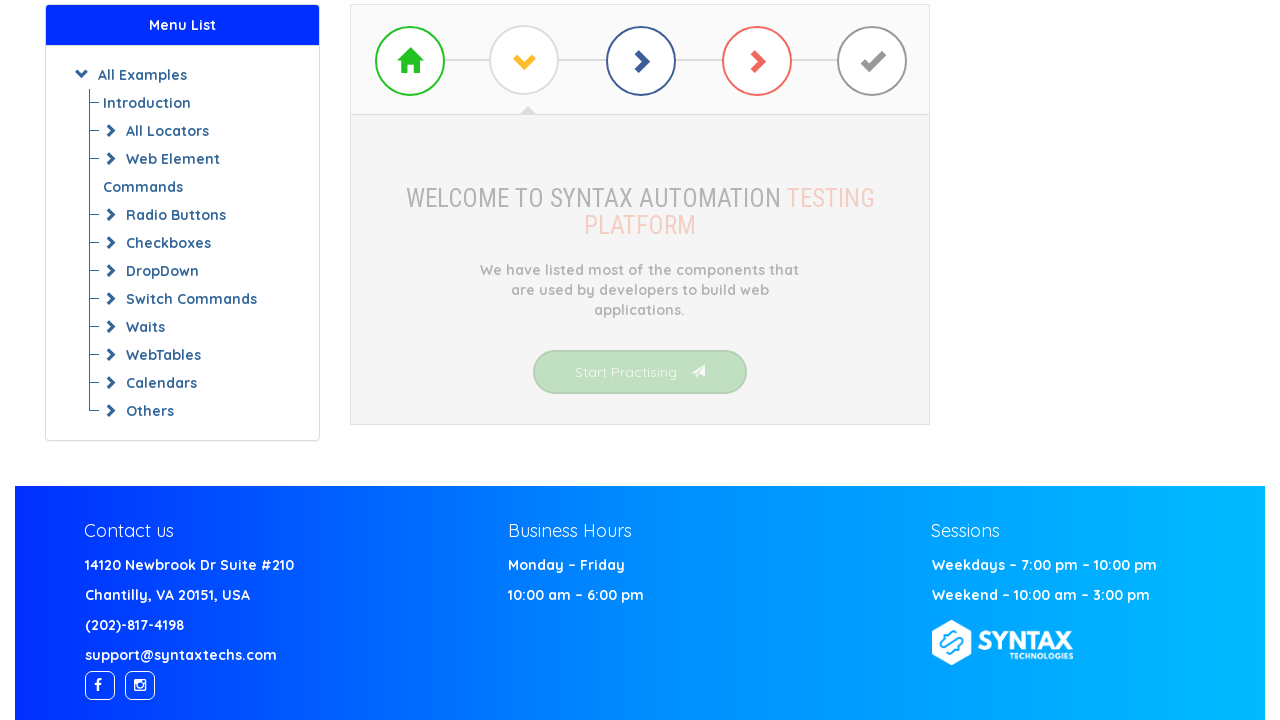

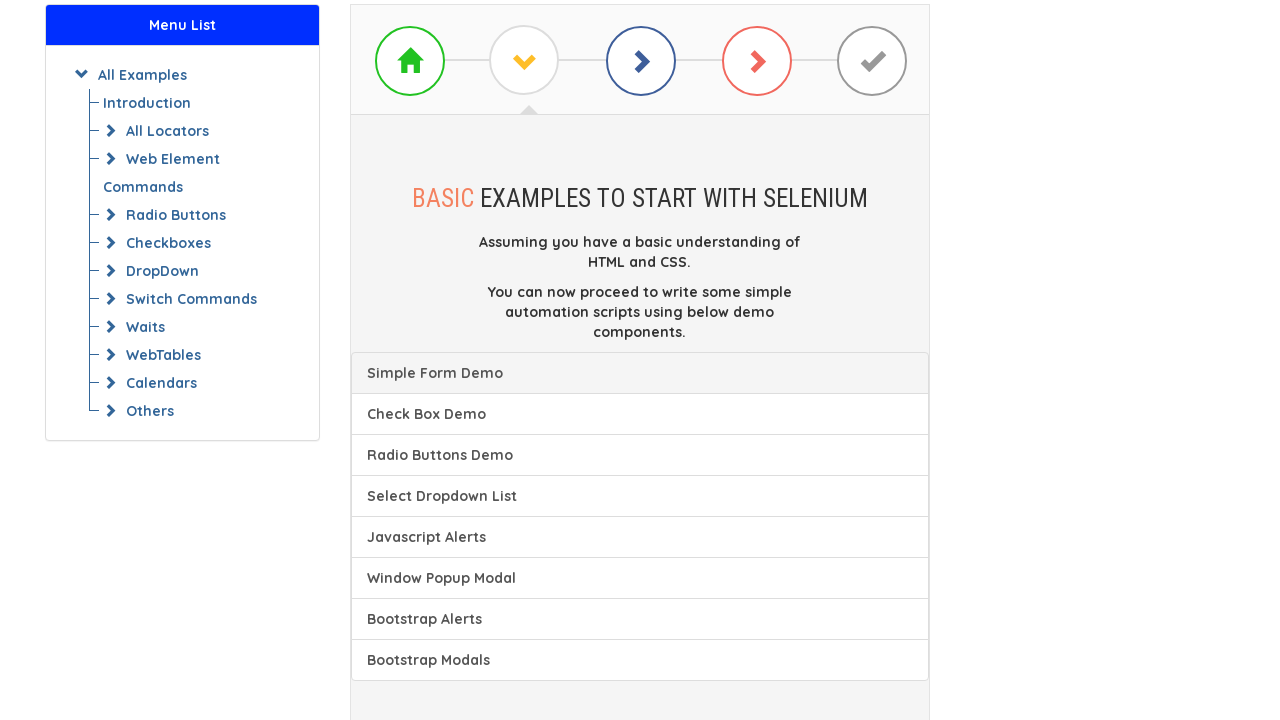